Tests navigating to Actions page and clicking on Bonus program banner

Starting URL: https://www.leomax.ru

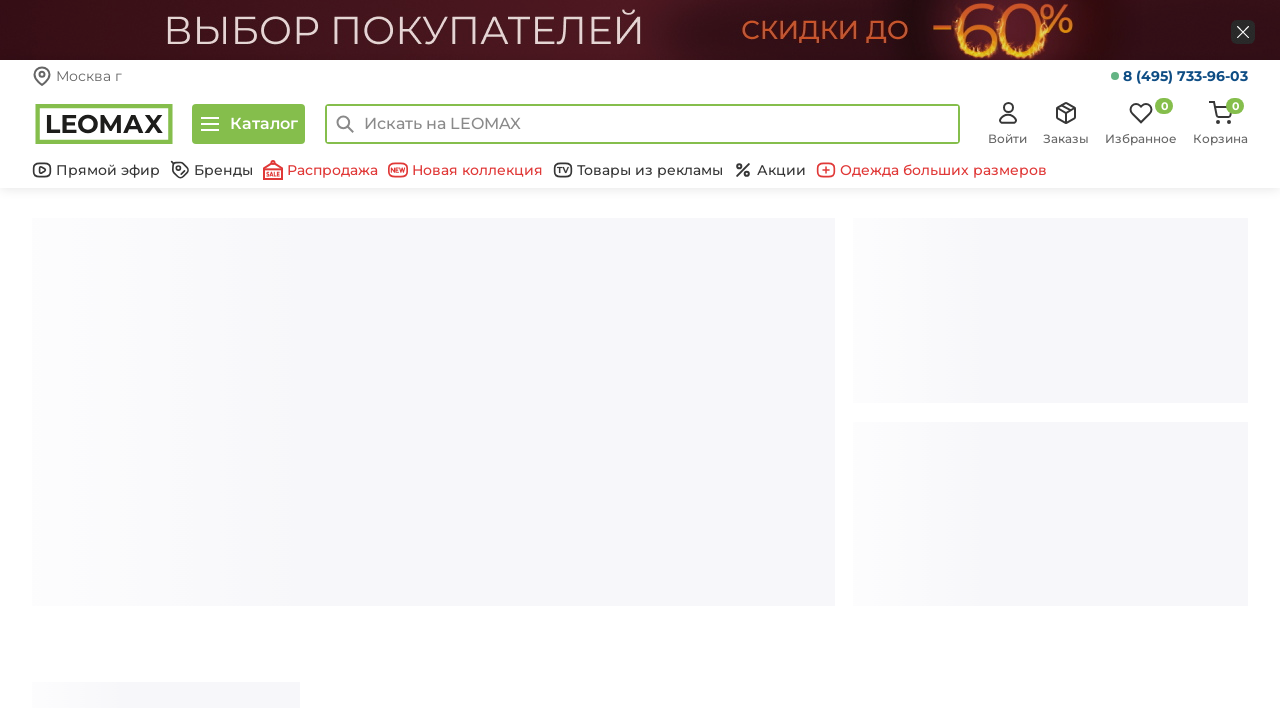

Clicked Actions link in bottom header at (770, 170) on a.bottom-header__link[href='/action/']
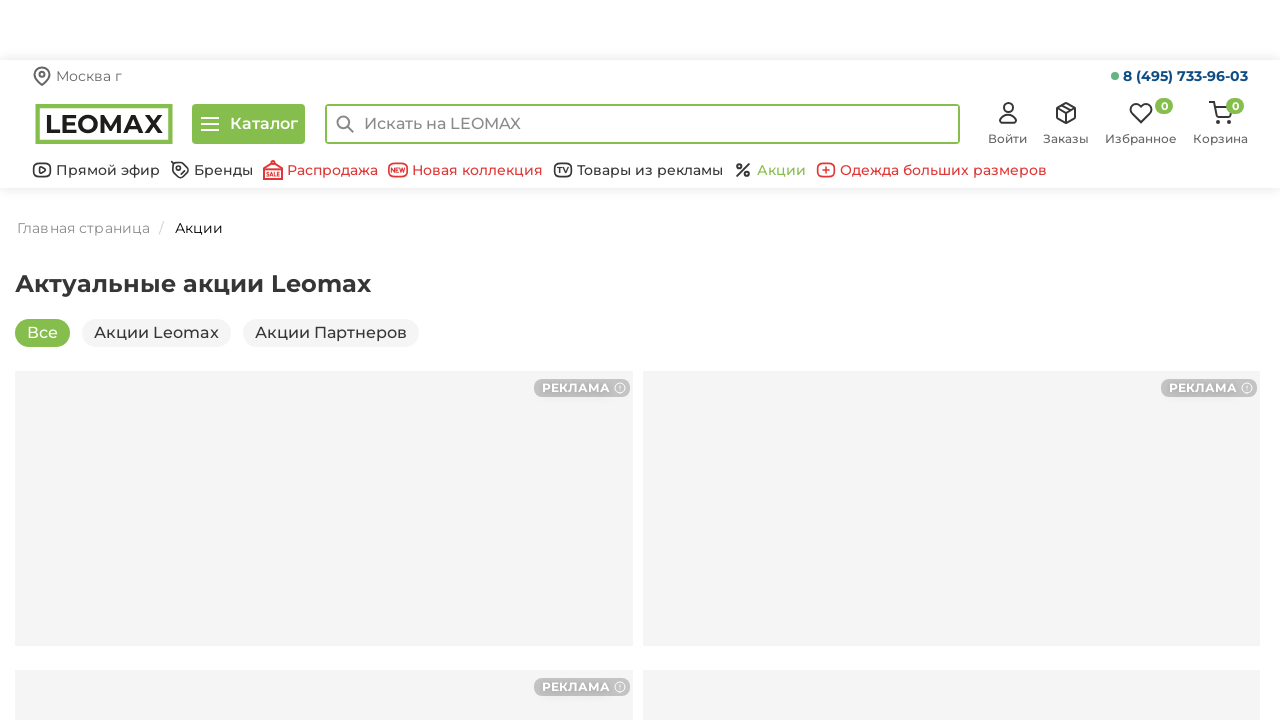

Clicked Bonus program banner link at (951, 361) on li[data-action-type='Акции leomax'] a[href='/info/leomax_bonus/']
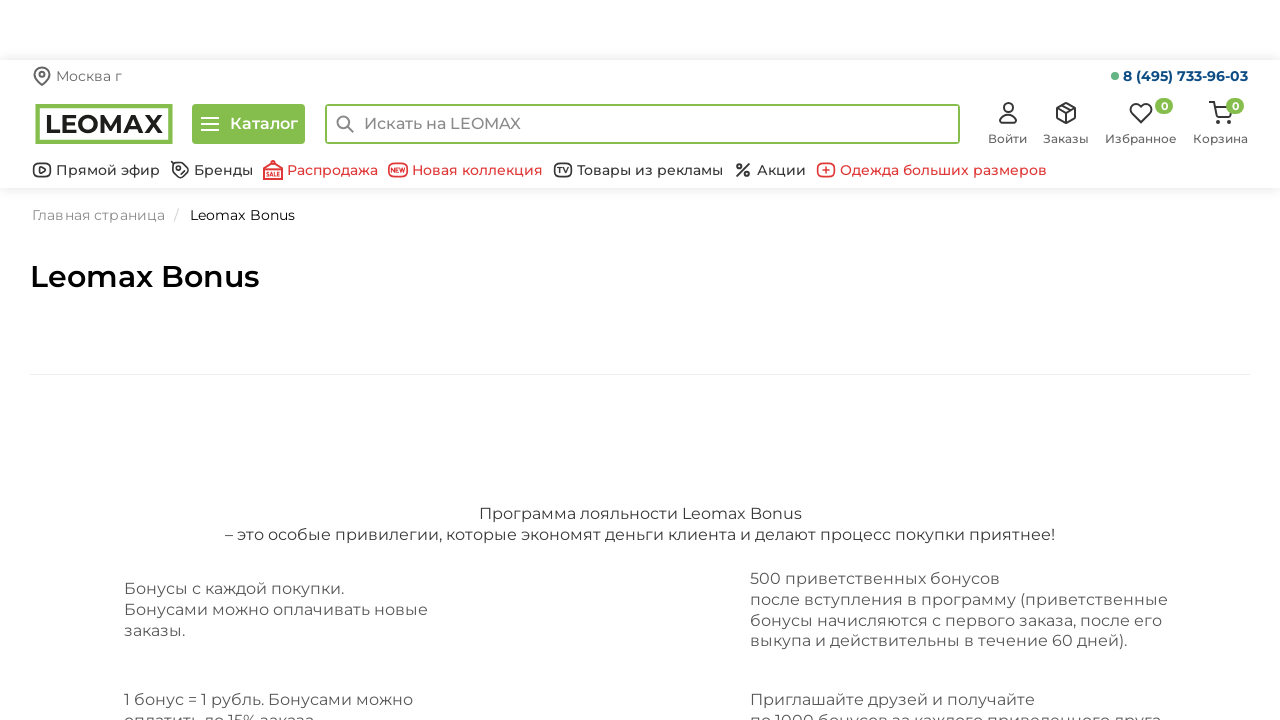

Page loaded with domcontentloaded state
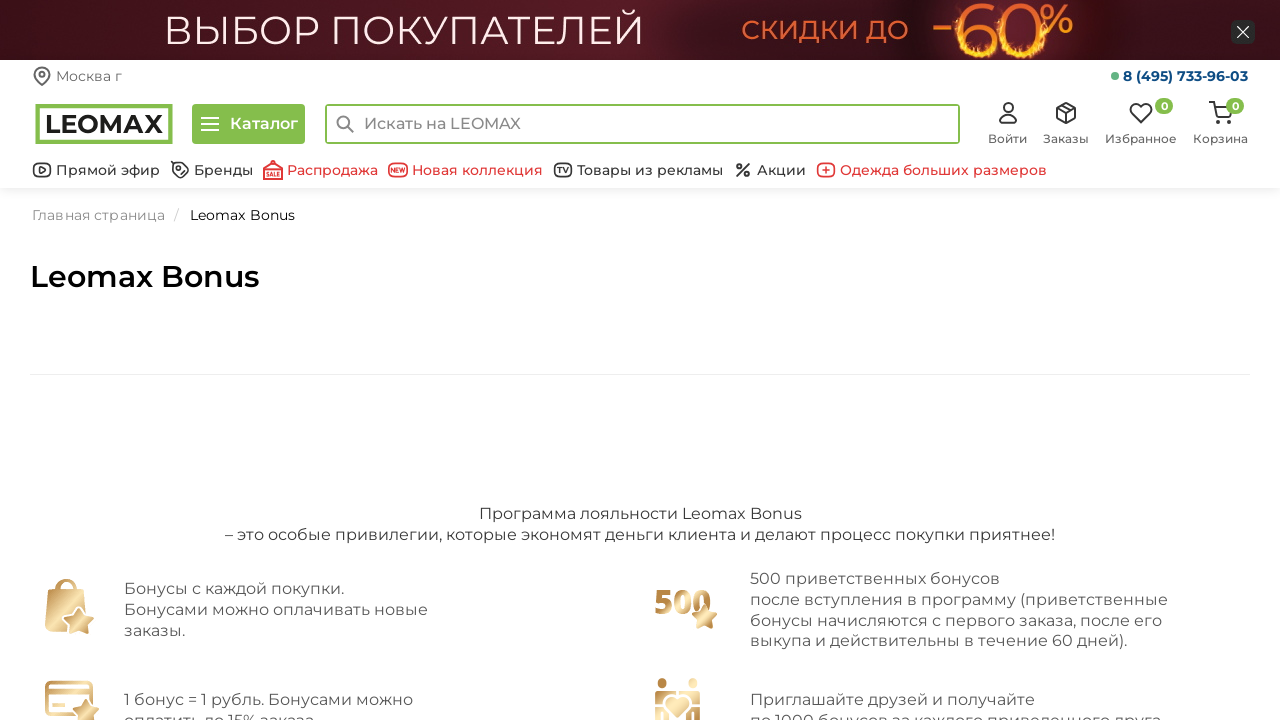

Verified page title is 'Программа лояльности Leomax Bonus'
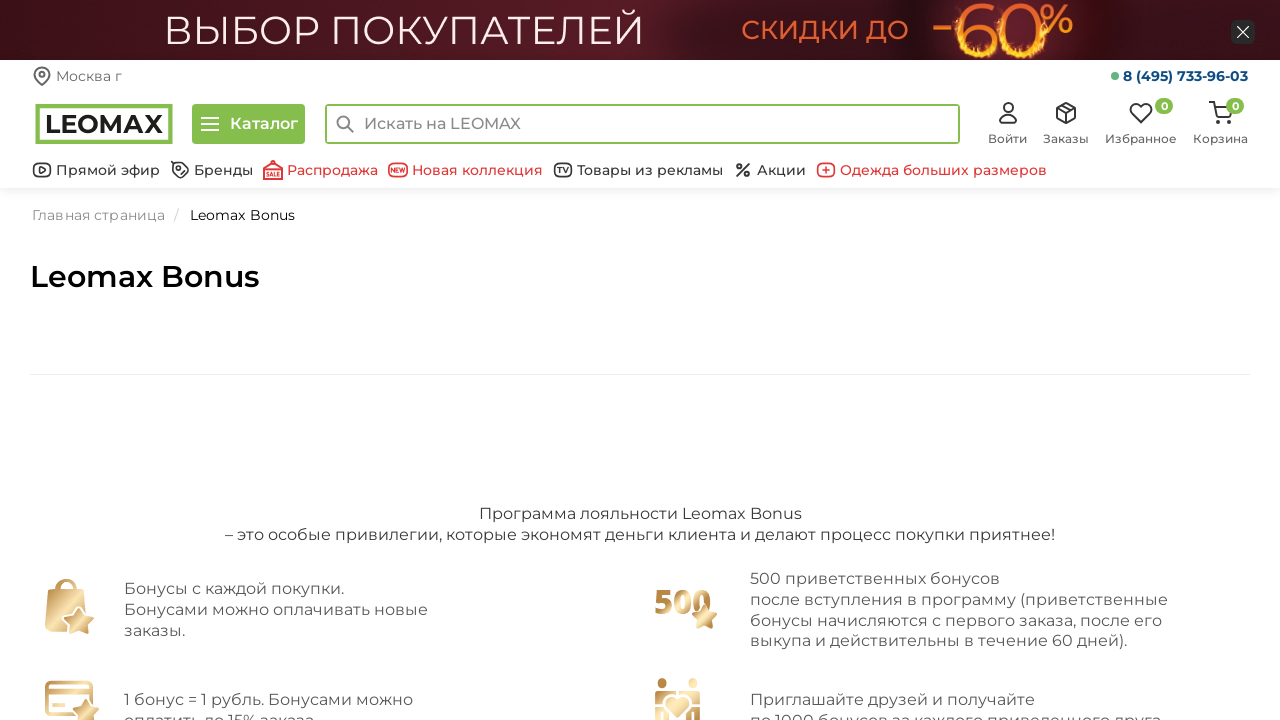

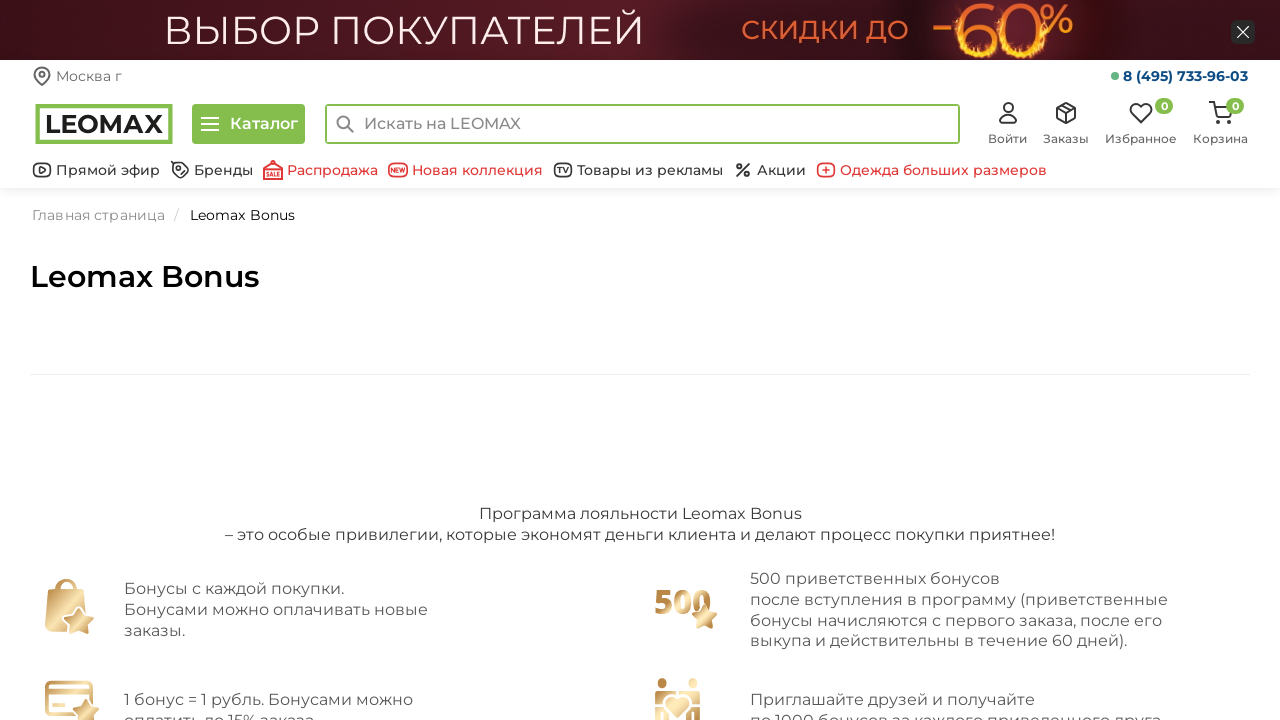